Navigates to a job posting page on Zhaopin (Chinese job board) and waits for the page to load.

Starting URL: https://jobs.zhaopin.com/CC135128370J00170482311.htm

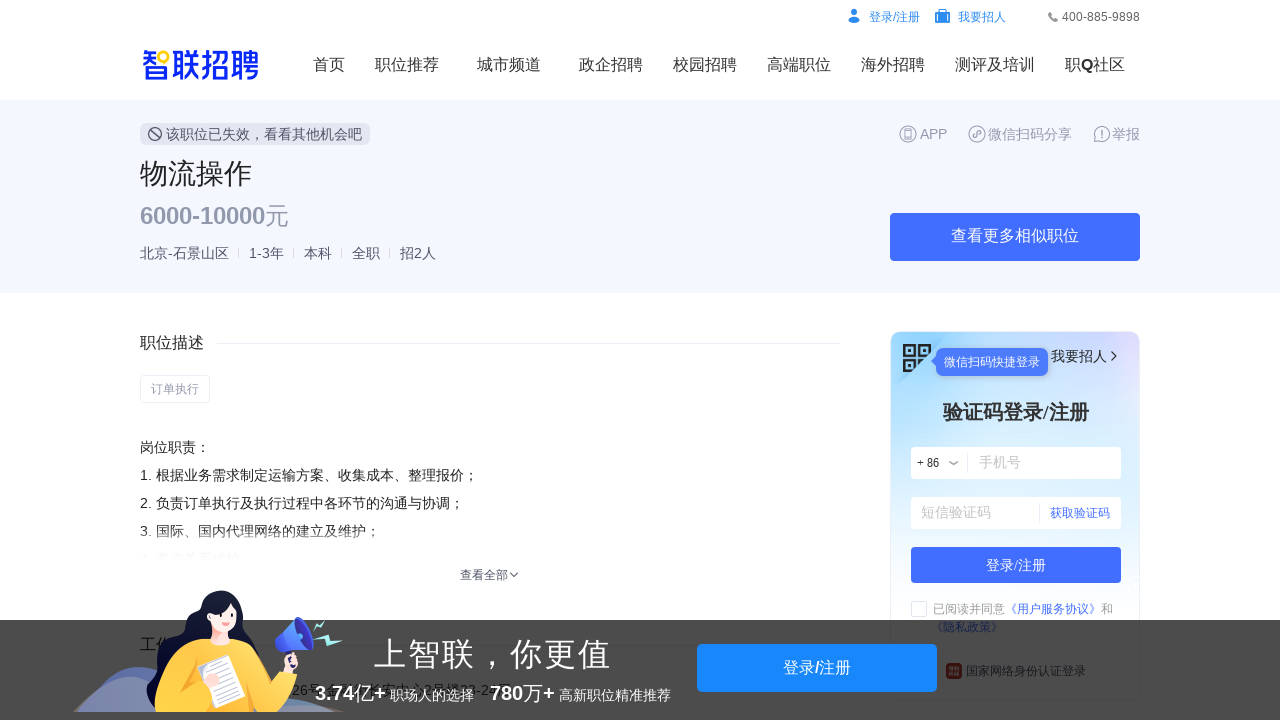

Waited for job posting page DOM to load
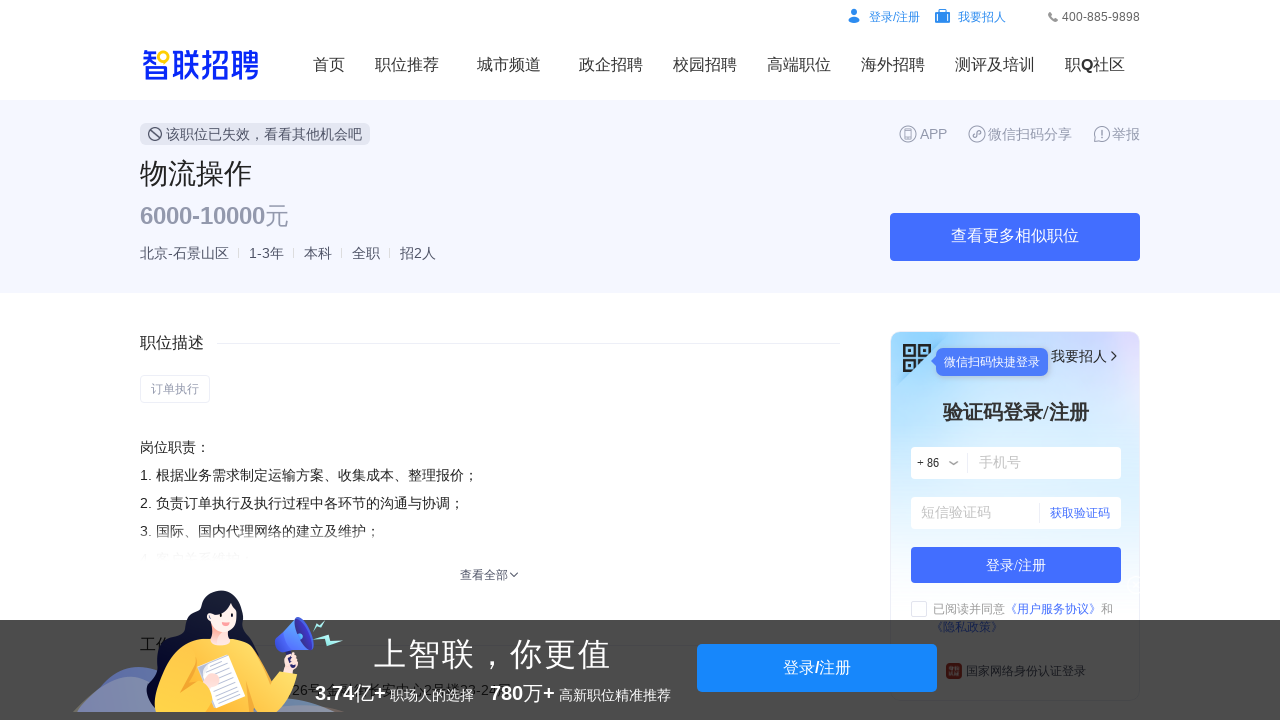

Verified page body element is visible
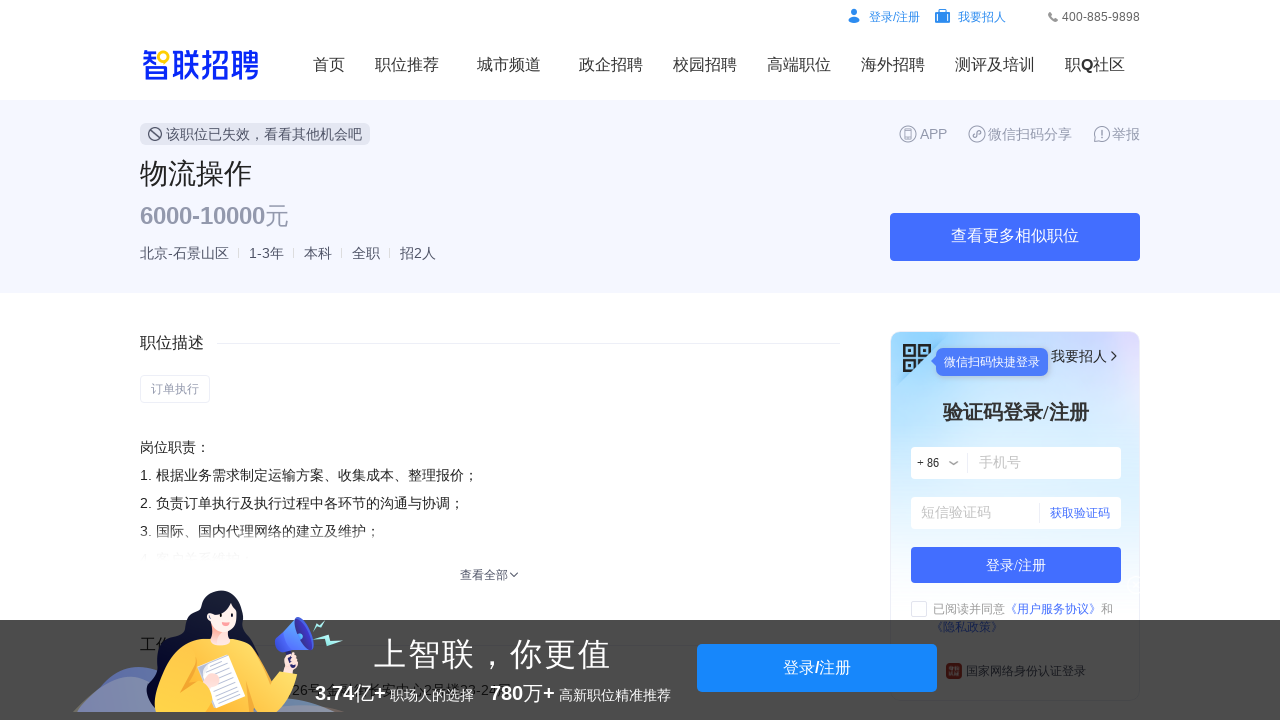

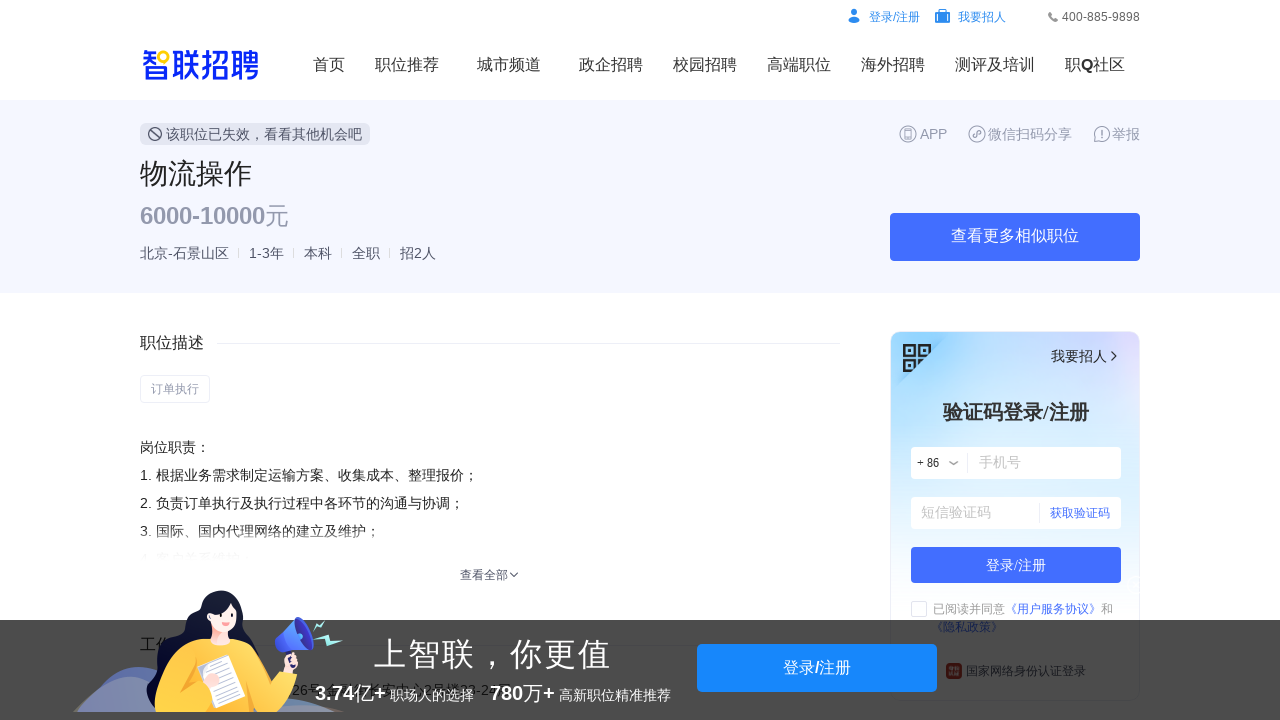